Tests search box functionality by entering text and verifying the input field accepts the text

Starting URL: https://www.nykaafashion.com/

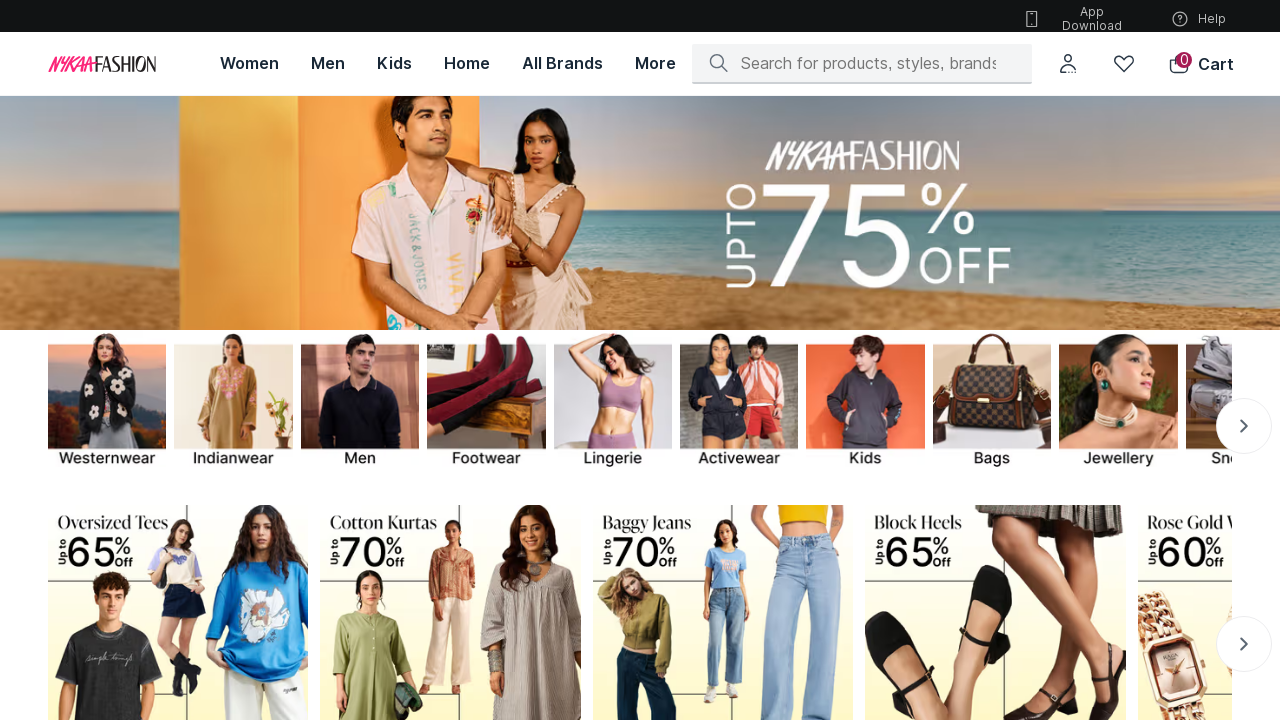

Search box became visible on Nykaa Fashion homepage
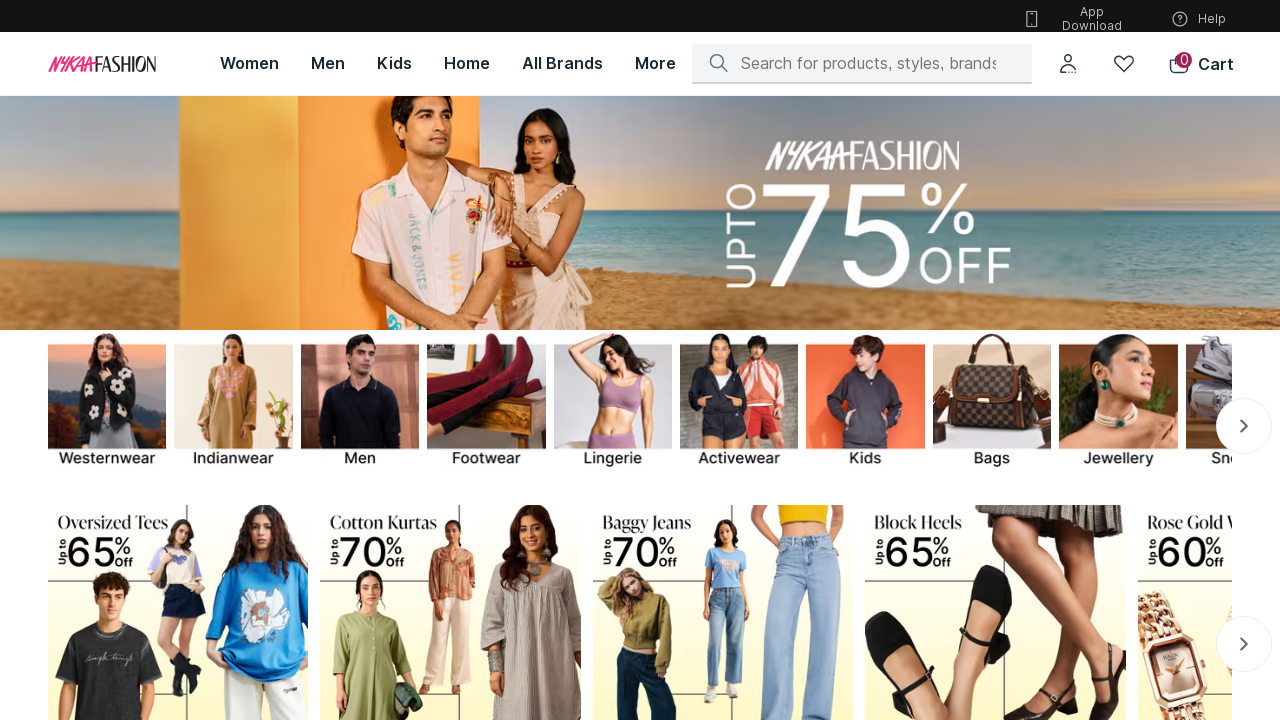

Cleared search box input field on input[placeholder*='Search for products, styles, brands']
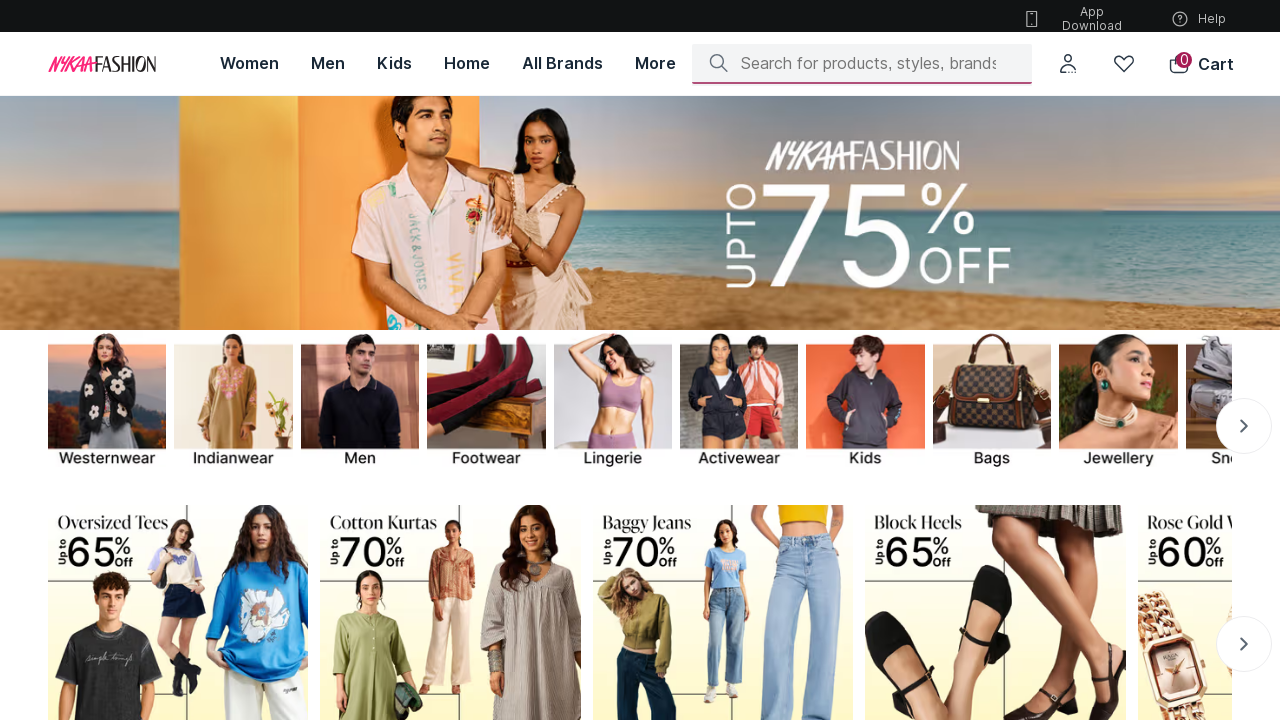

Entered 'lipstick' text in search box on input[placeholder*='Search for products, styles, brands']
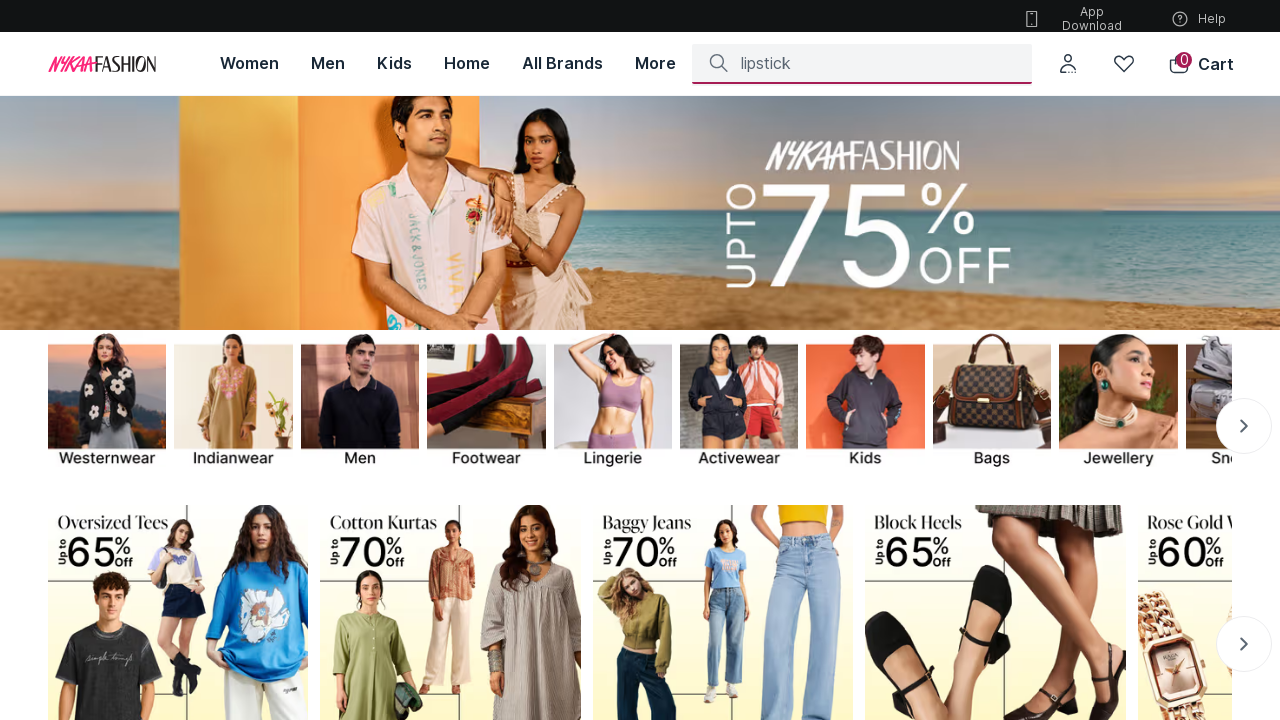

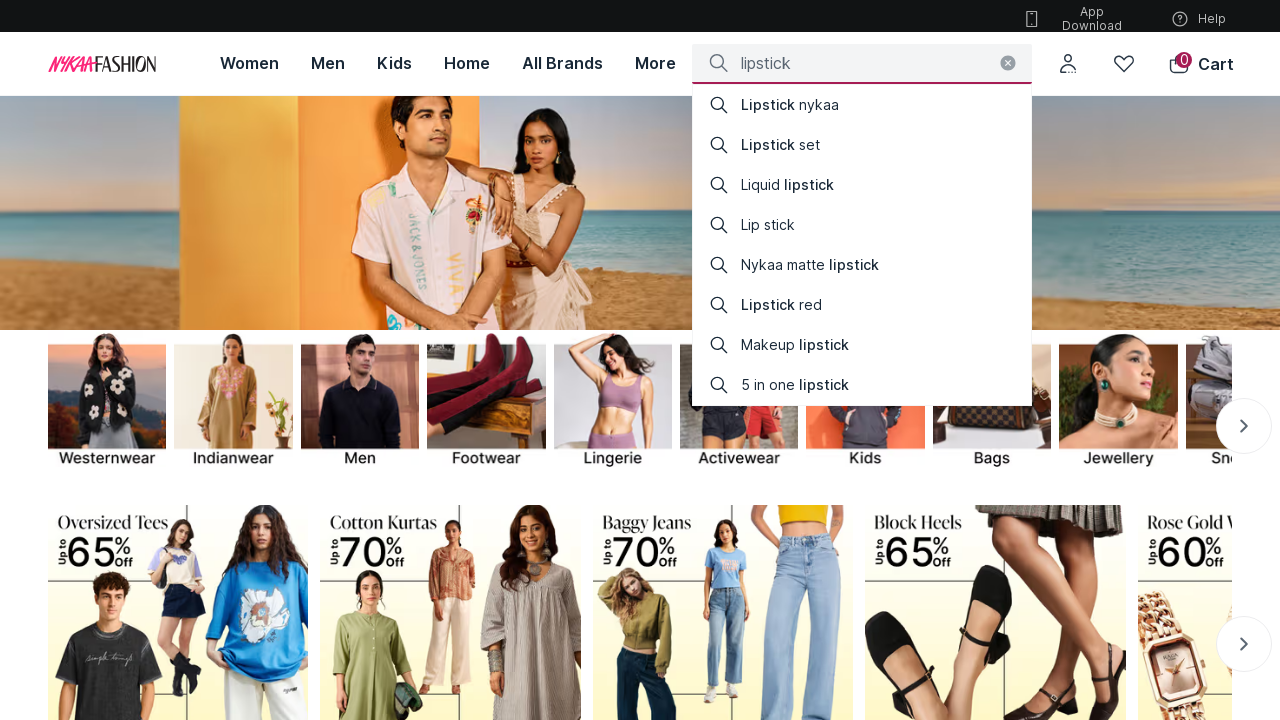